Adds a Nexus 6 phone to the shopping cart by clicking on the product and the add to cart button

Starting URL: http://www.demoblaze.com

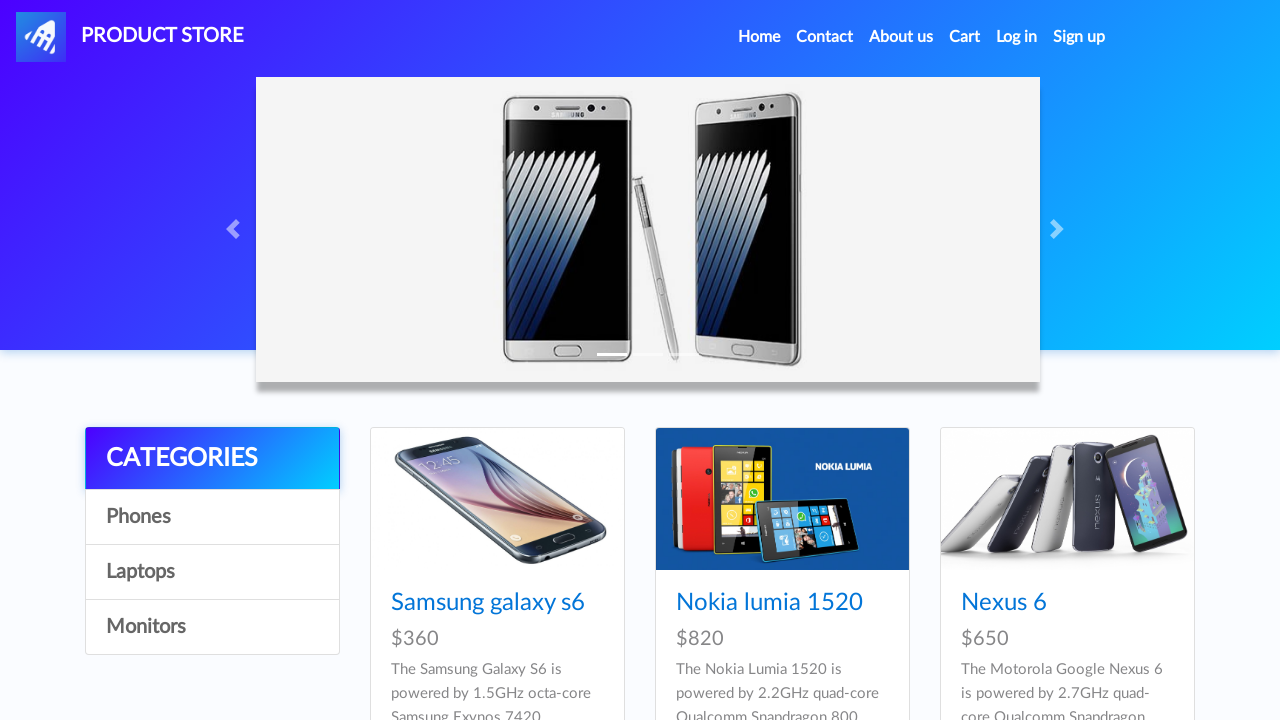

Clicked on Nexus 6 product at (1004, 603) on text=Nexus 6
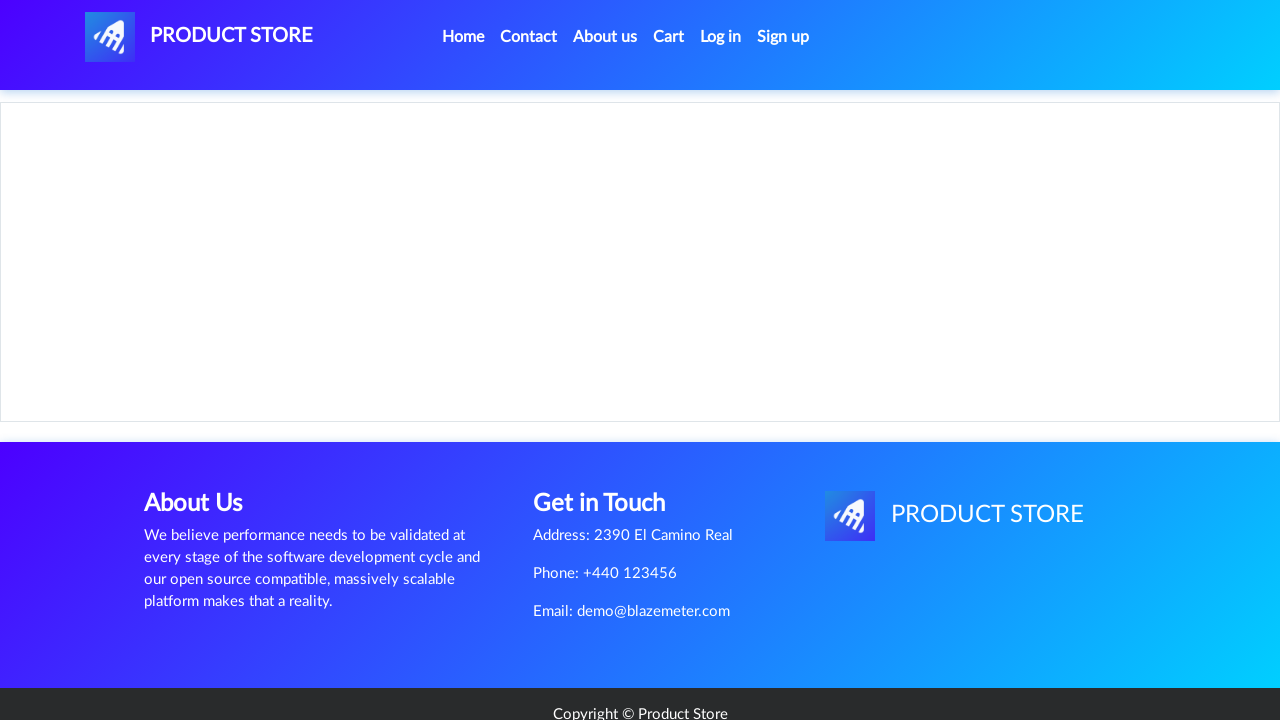

Waited for Add to cart button to load on product page
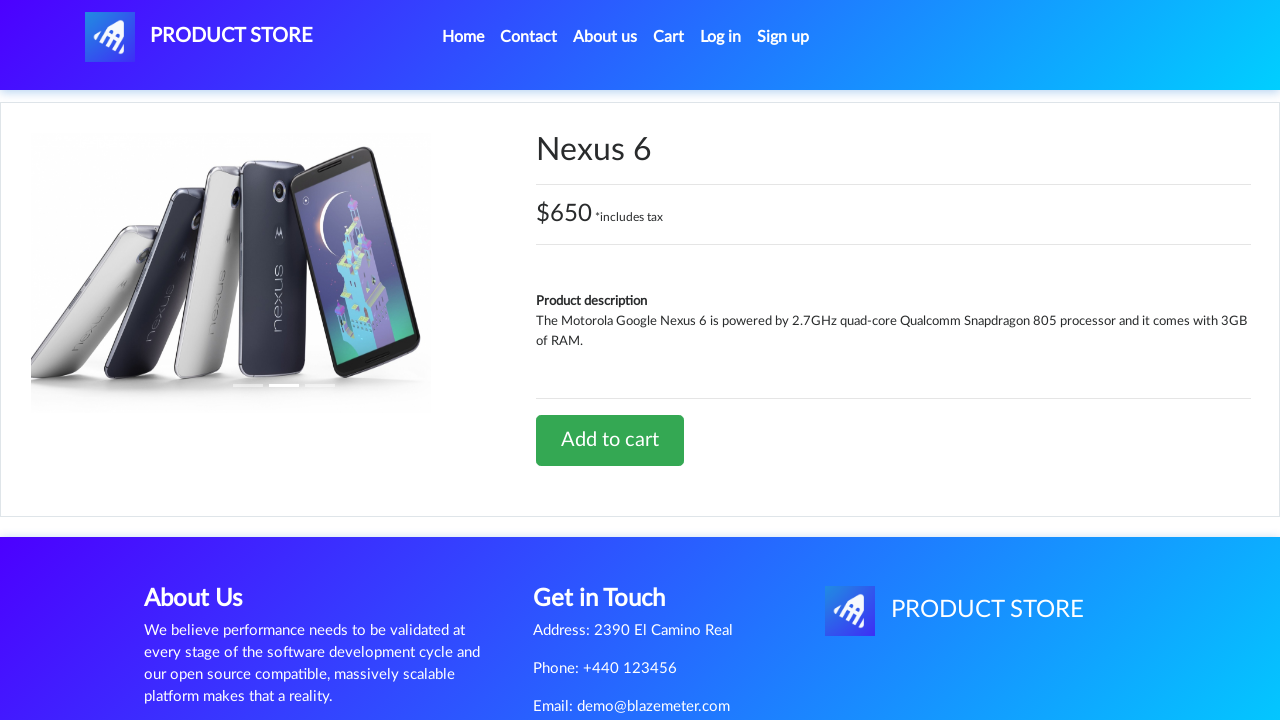

Clicked Add to cart button for Nexus 6 at (610, 440) on a[onclick='addToCart(3)']
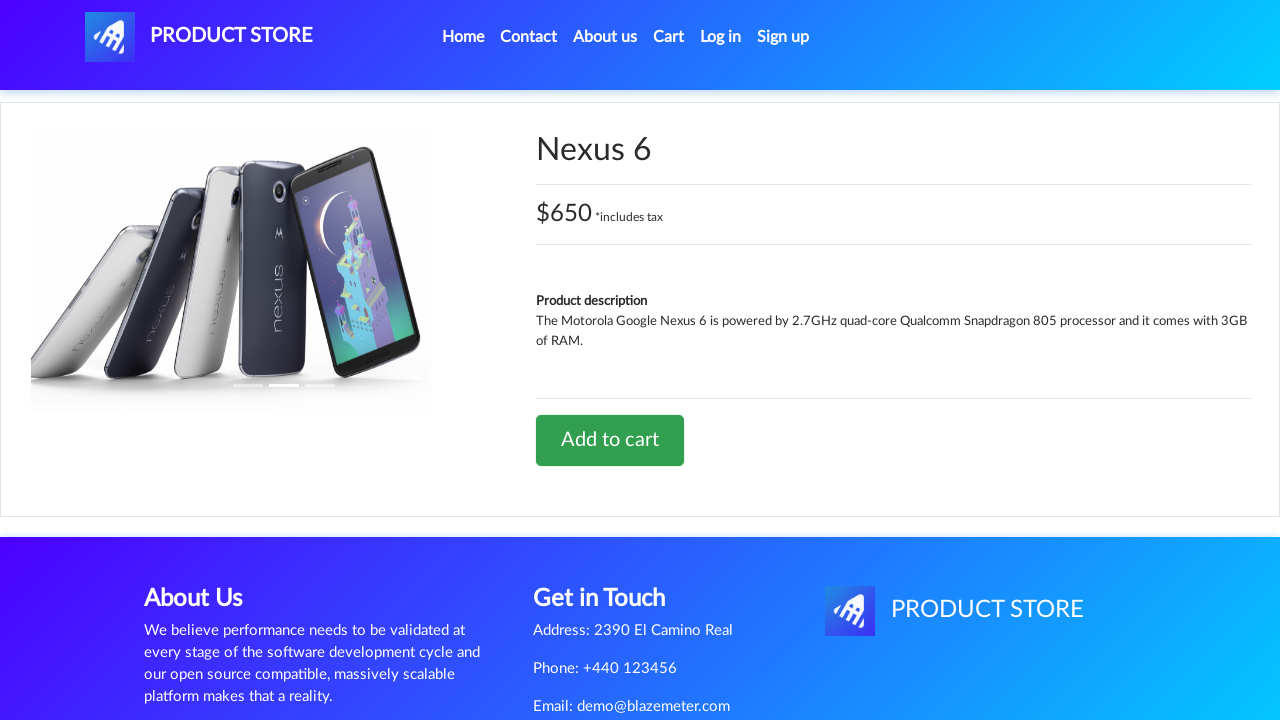

Set up handler to accept confirmation dialog
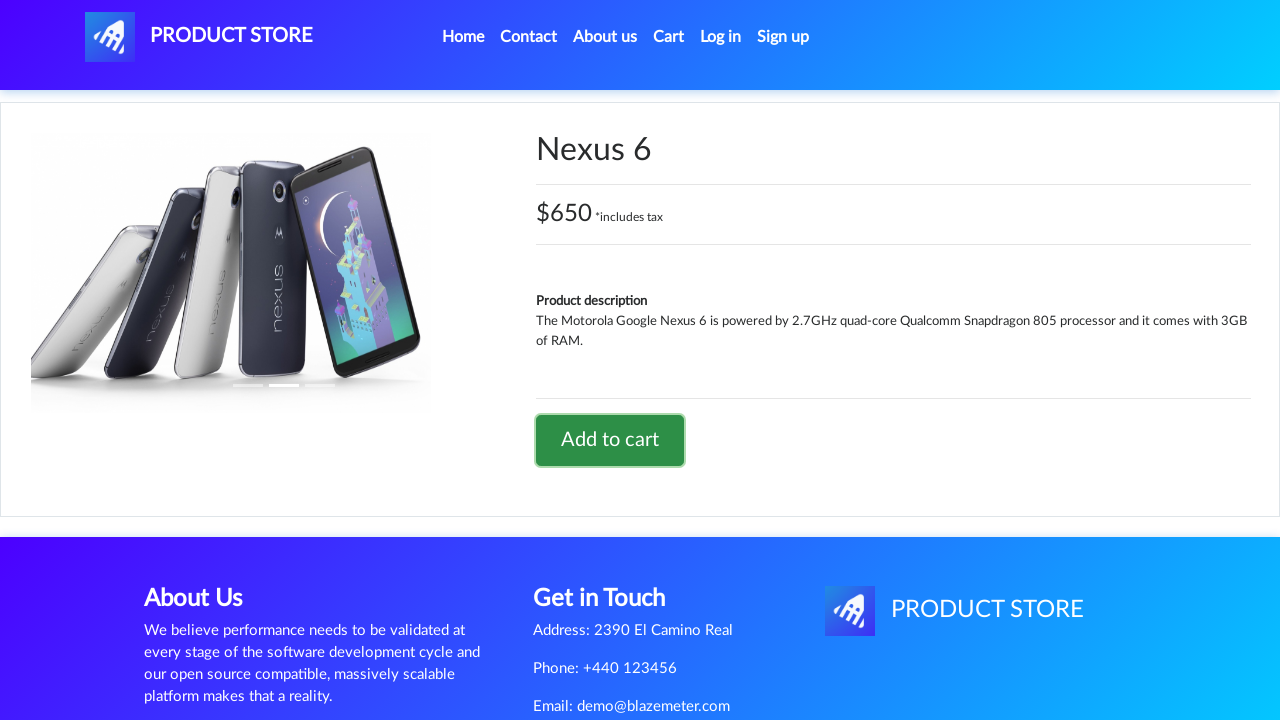

Clicked on Cart link to view shopping cart at (669, 37) on #cartur
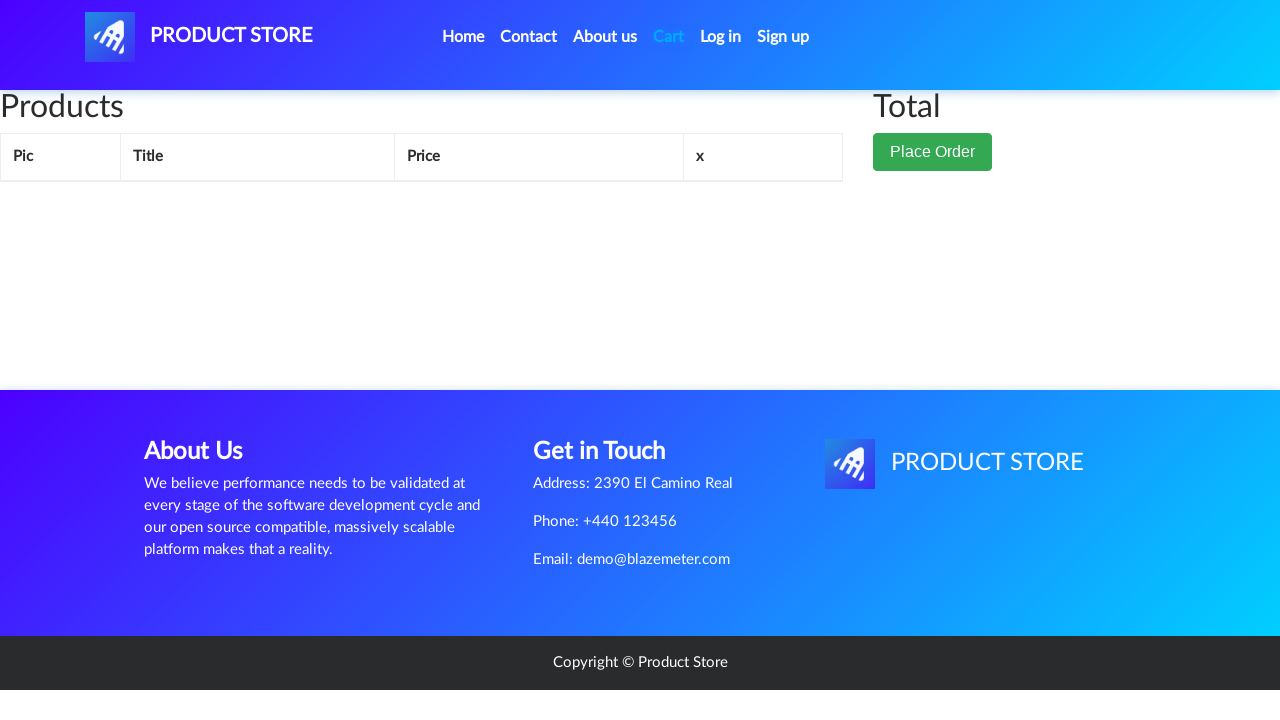

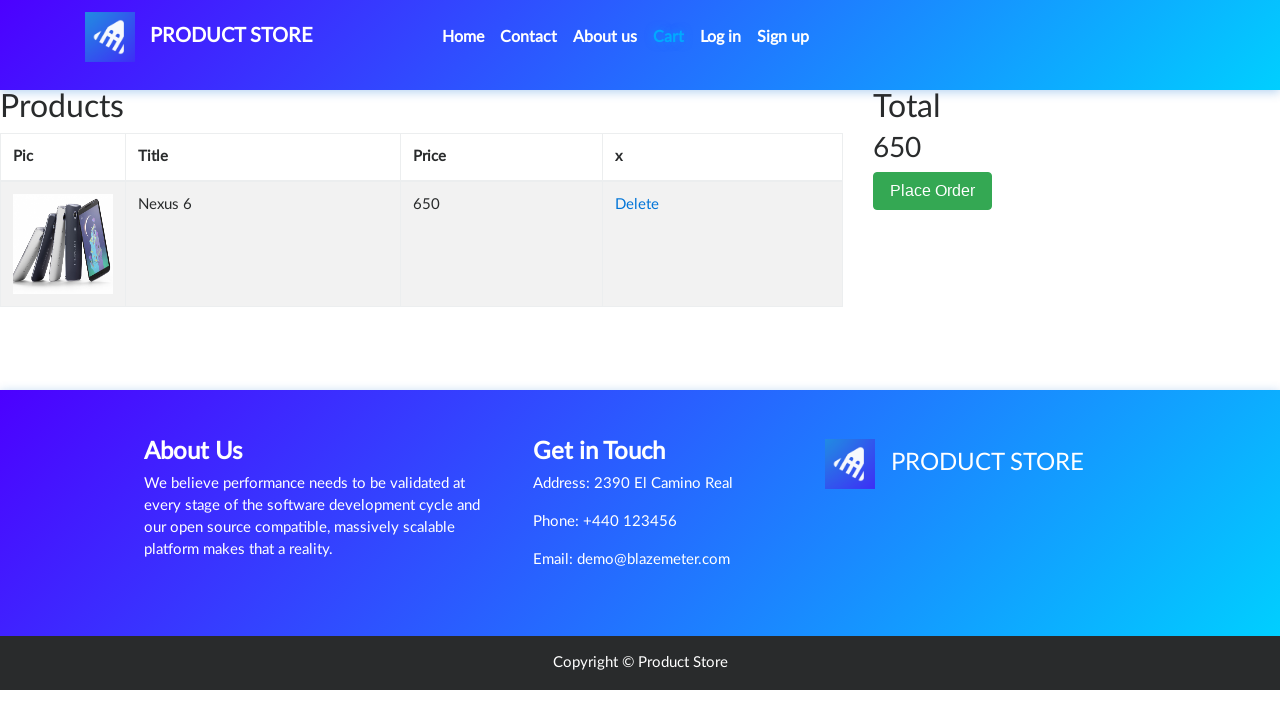